Selects the second option in the dropdown and verifies it is selected

Starting URL: https://the-internet.herokuapp.com/dropdown

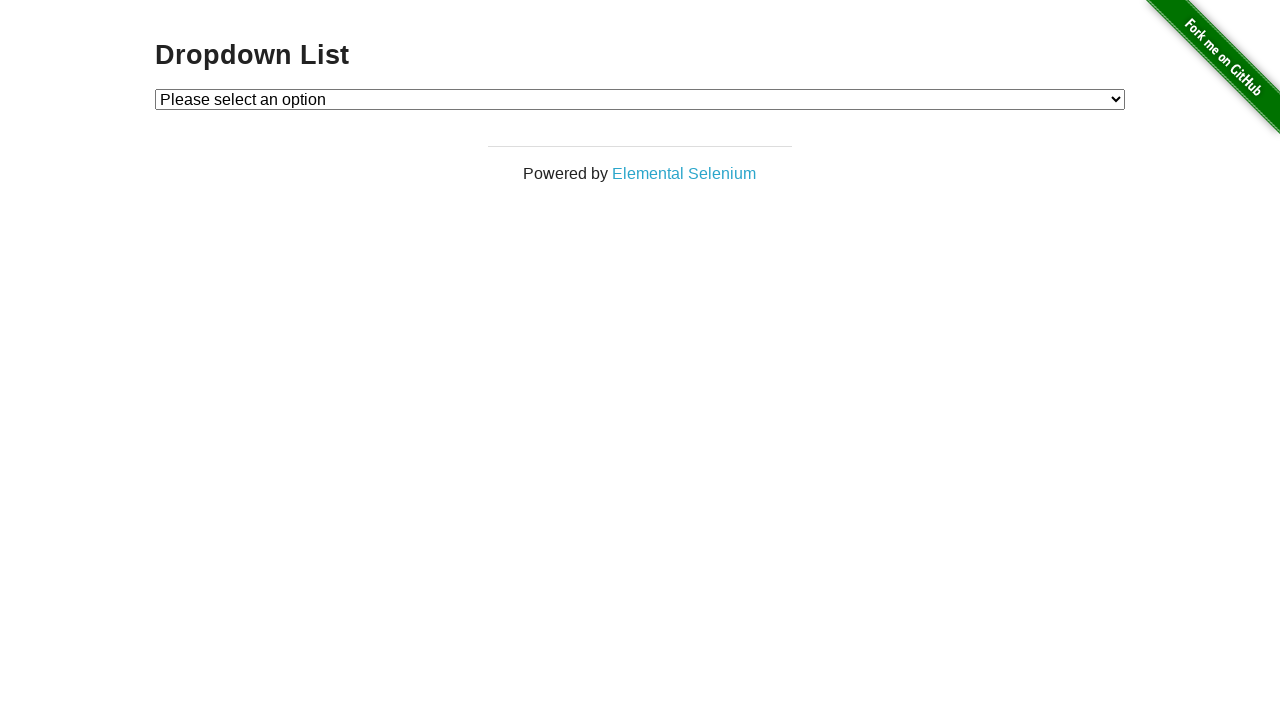

Selected the second option (index 2) in the dropdown on #dropdown
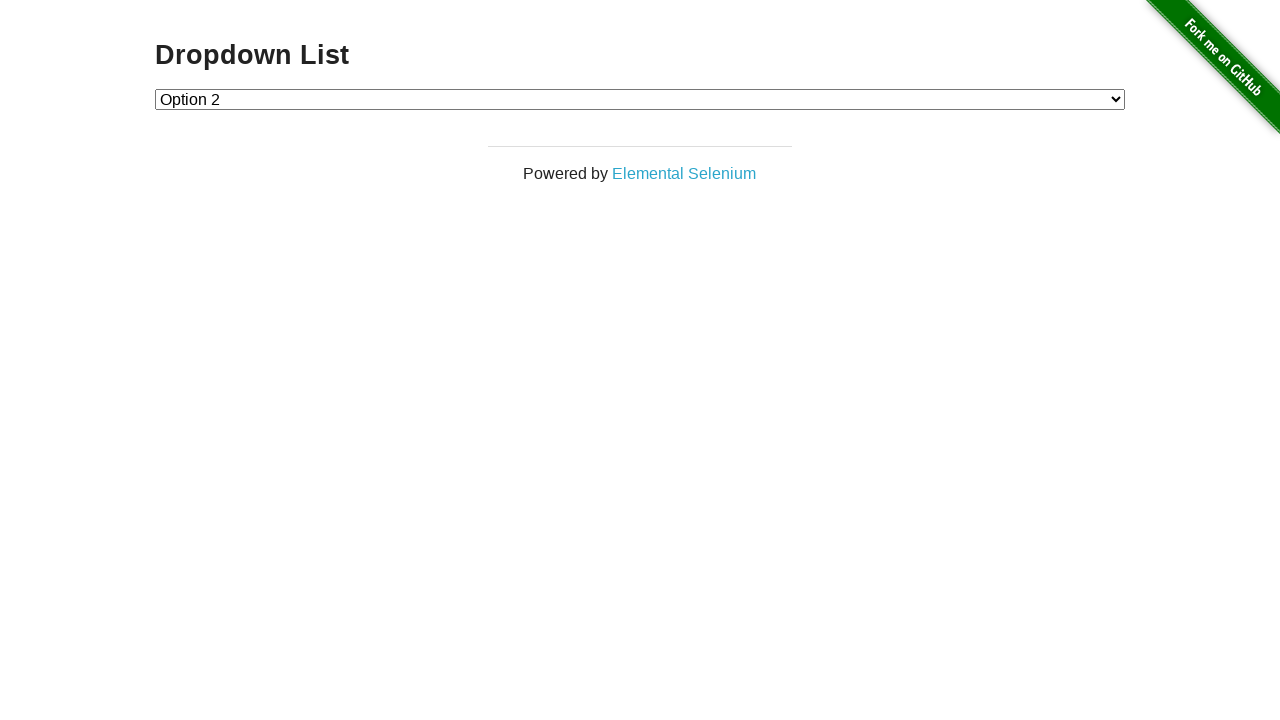

Located the checked option element in the dropdown
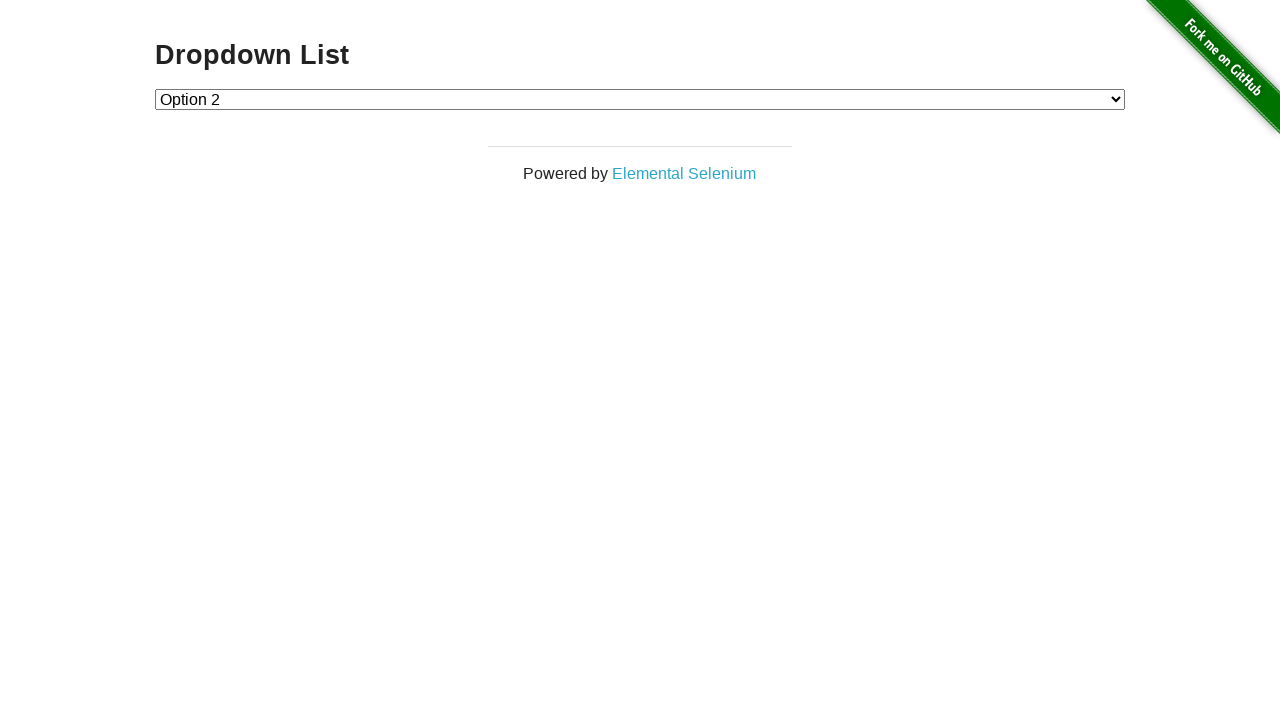

Retrieved text content of selected option
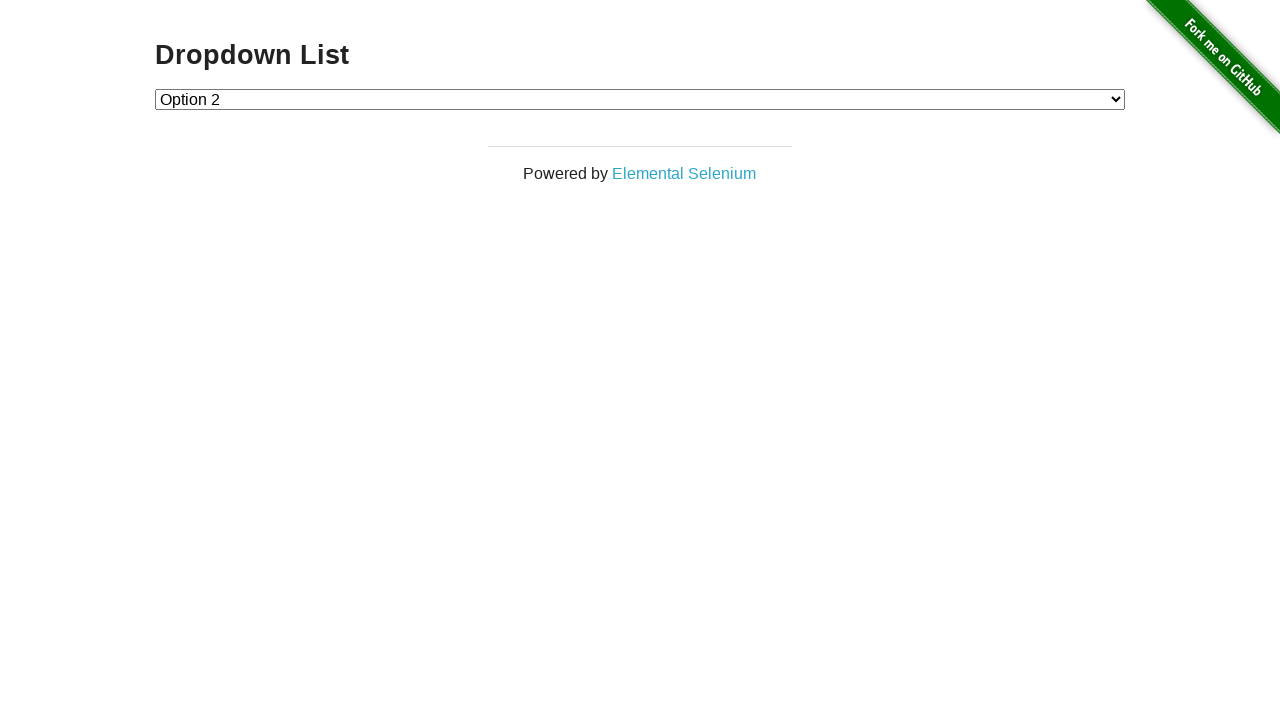

Verified that 'Option 2' is selected
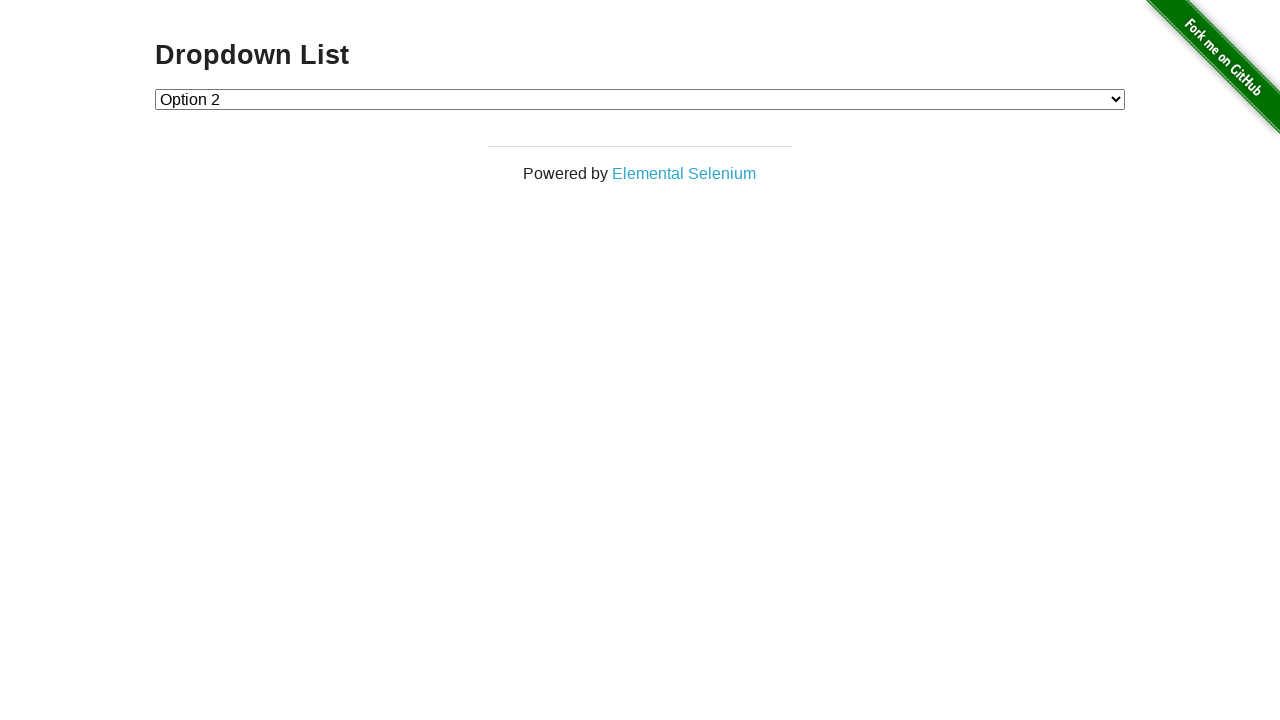

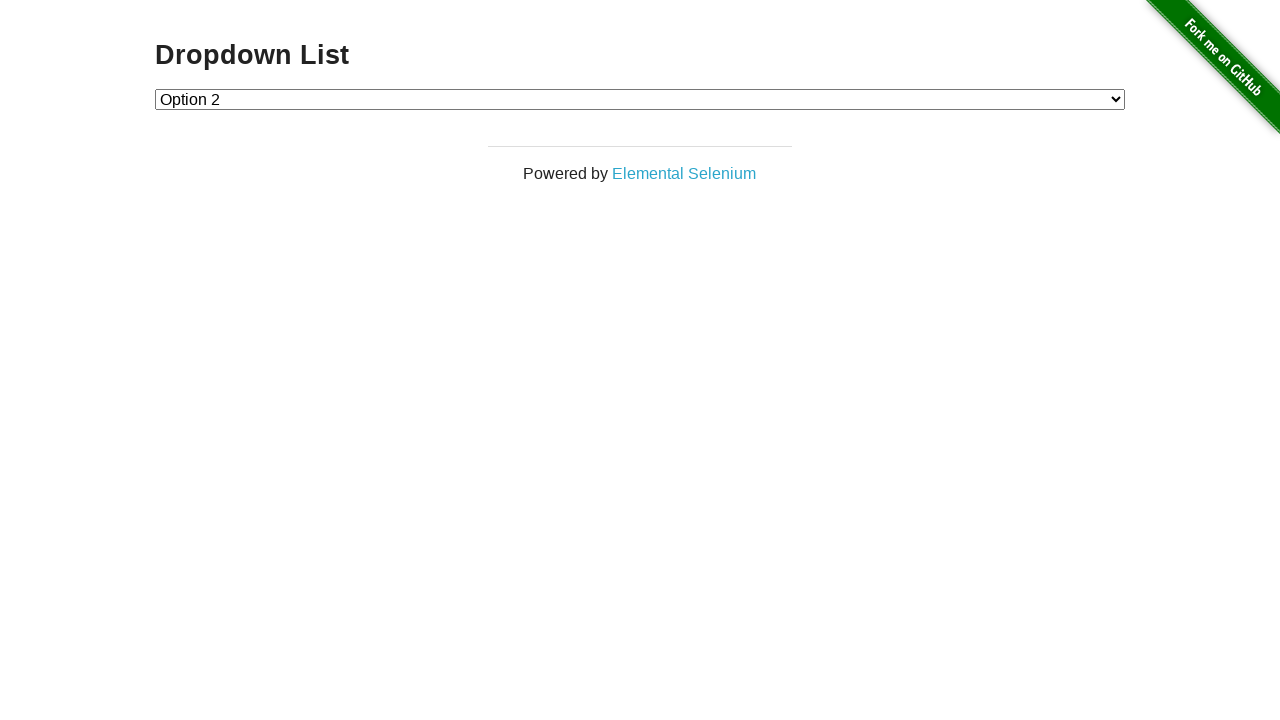